Tests the homepage quiz flow by loading the homepage, checking for quiz elements and navigation, then navigating to the /start page to verify category elements load correctly.

Starting URL: https://play.techkwiz.com

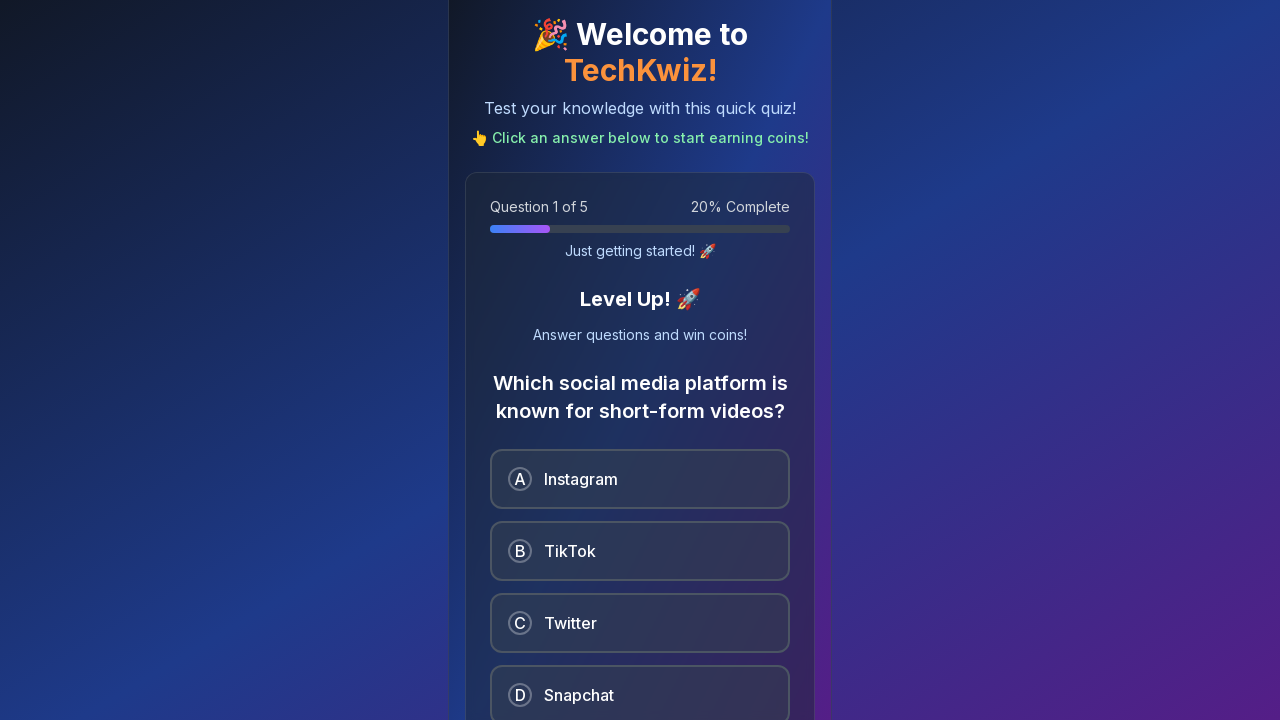

Homepage loaded and network idle
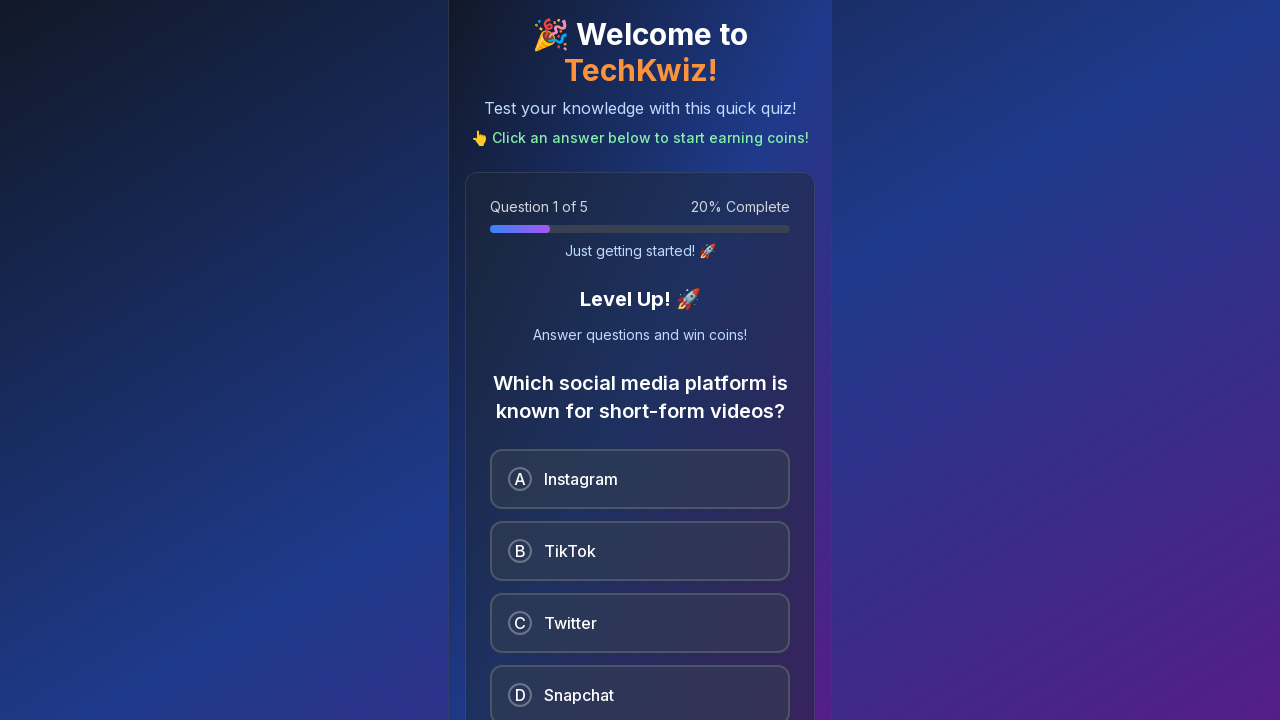

Verified homepage title contains 'TechKwiz'
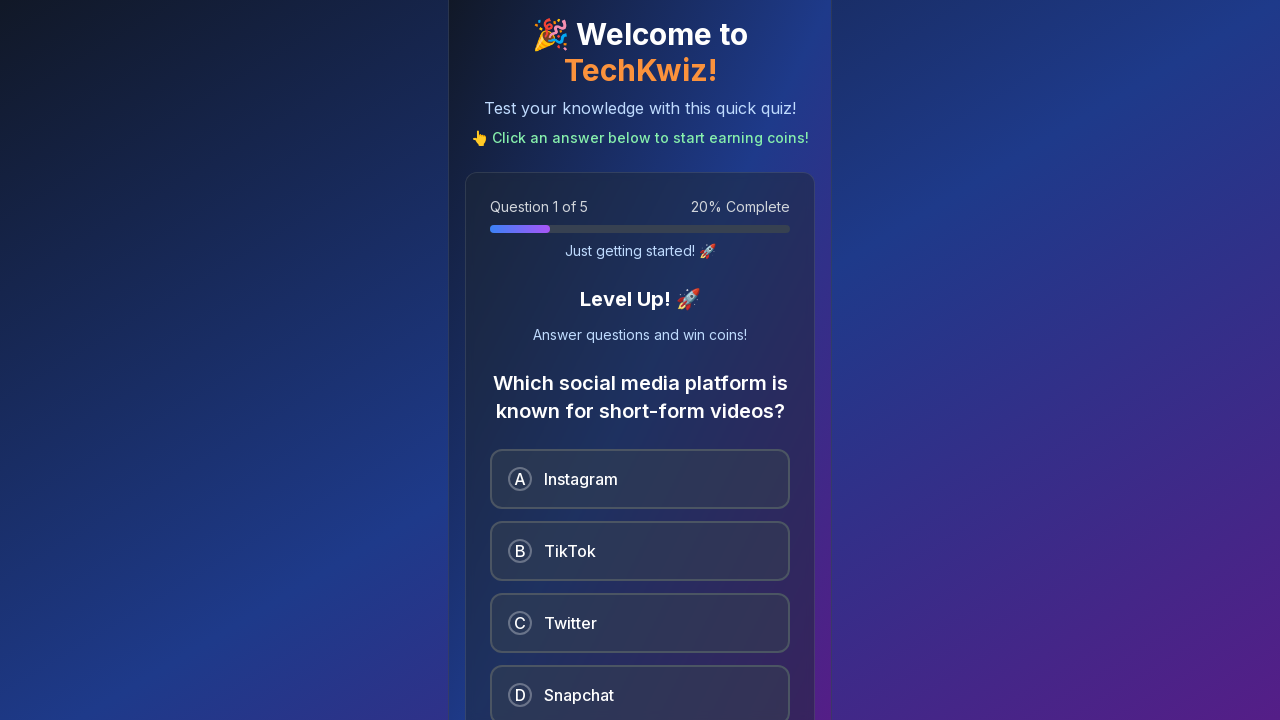

Located quiz-related elements on homepage
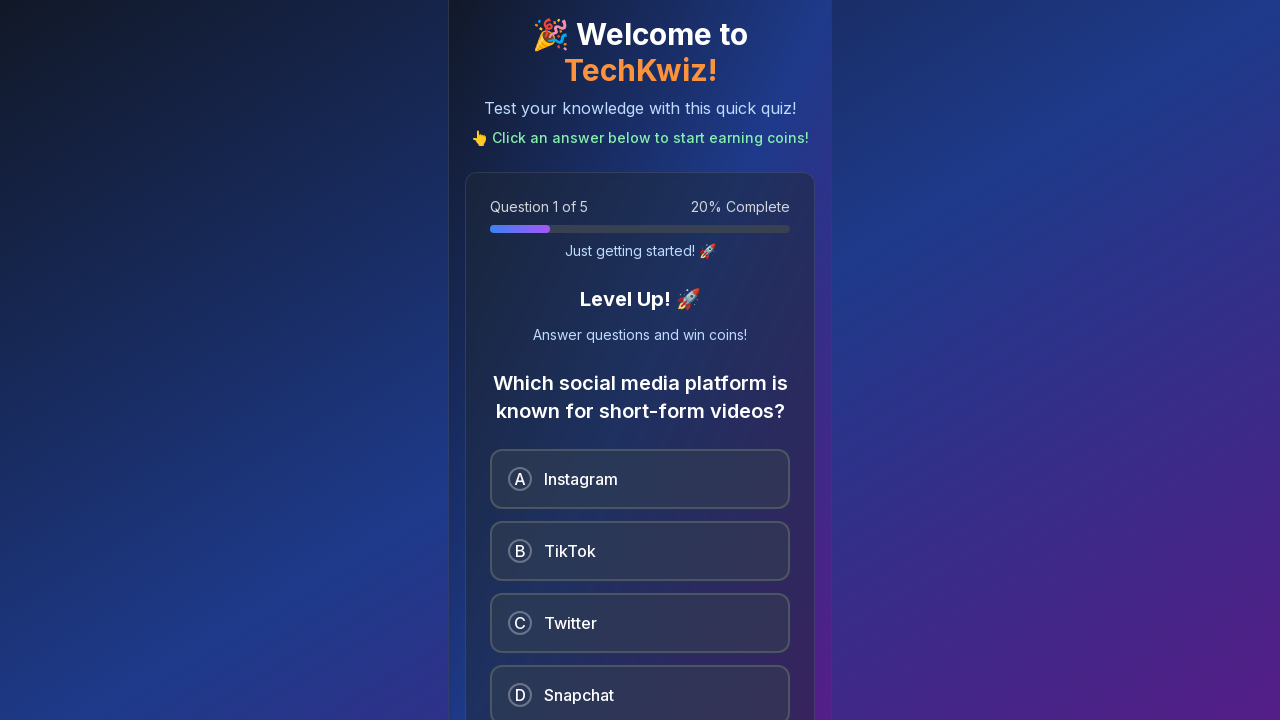

Located navigation elements on homepage
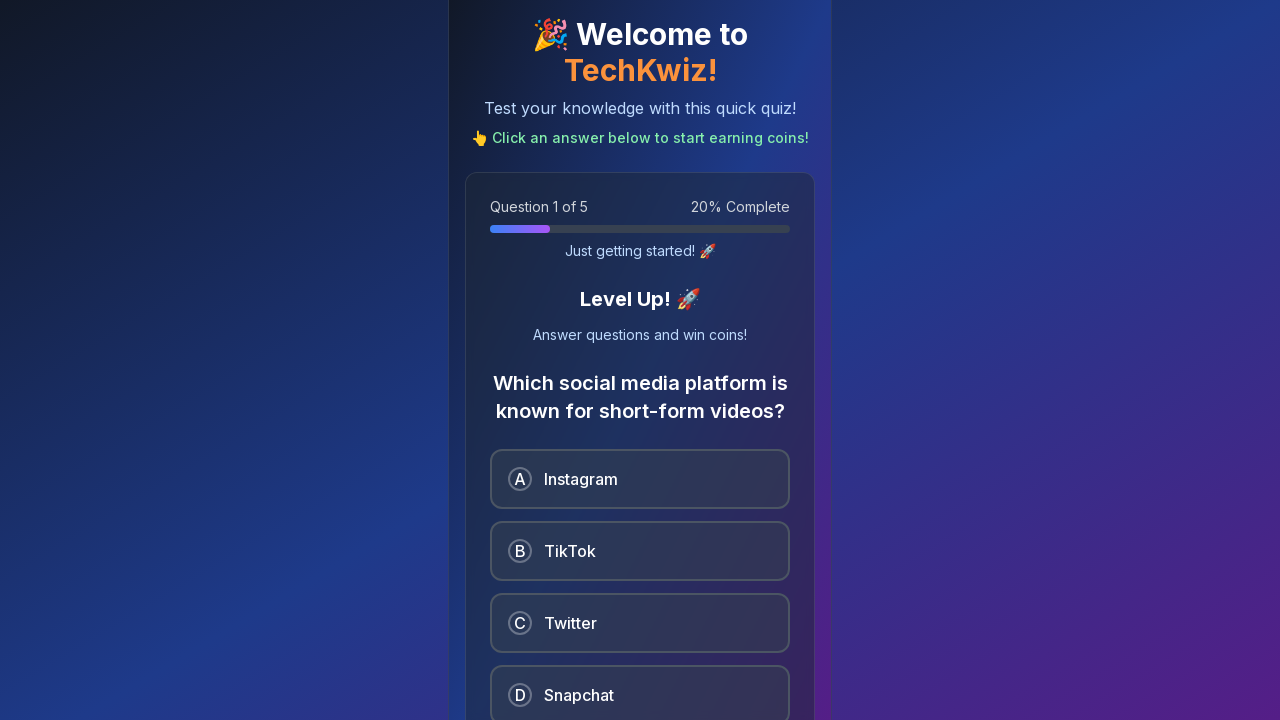

Navigated to /start page
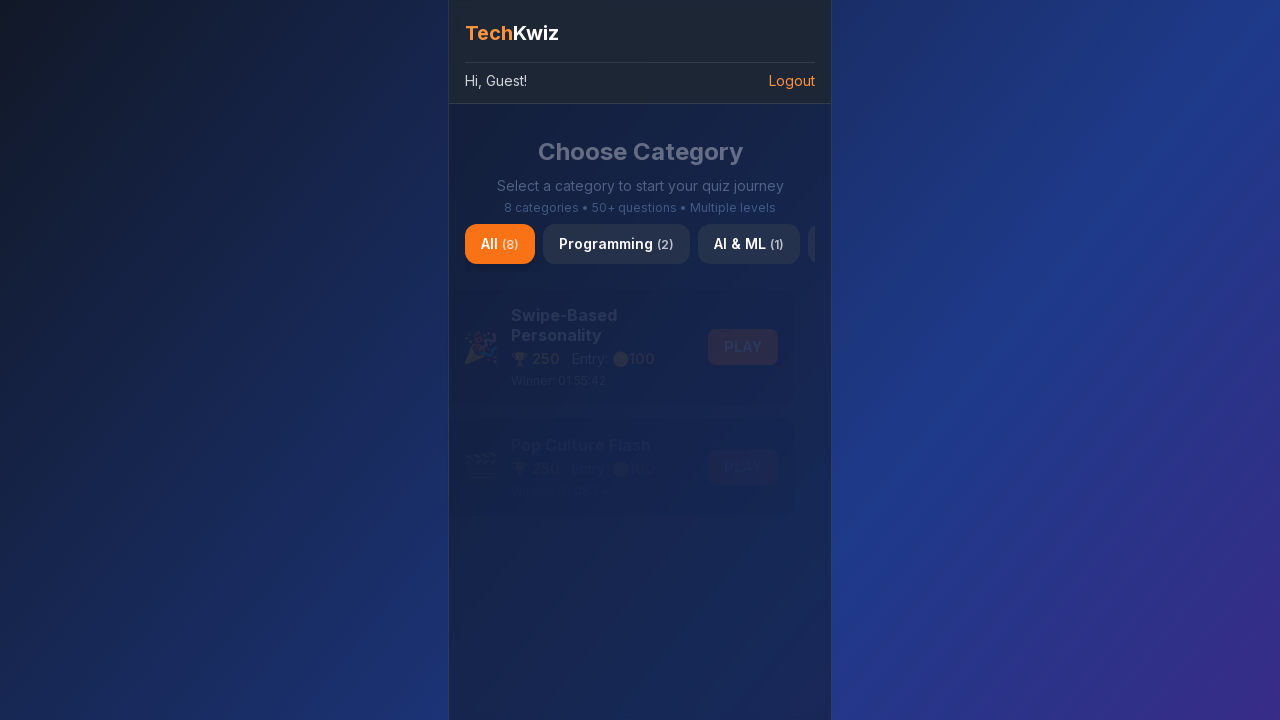

/start page loaded and network idle
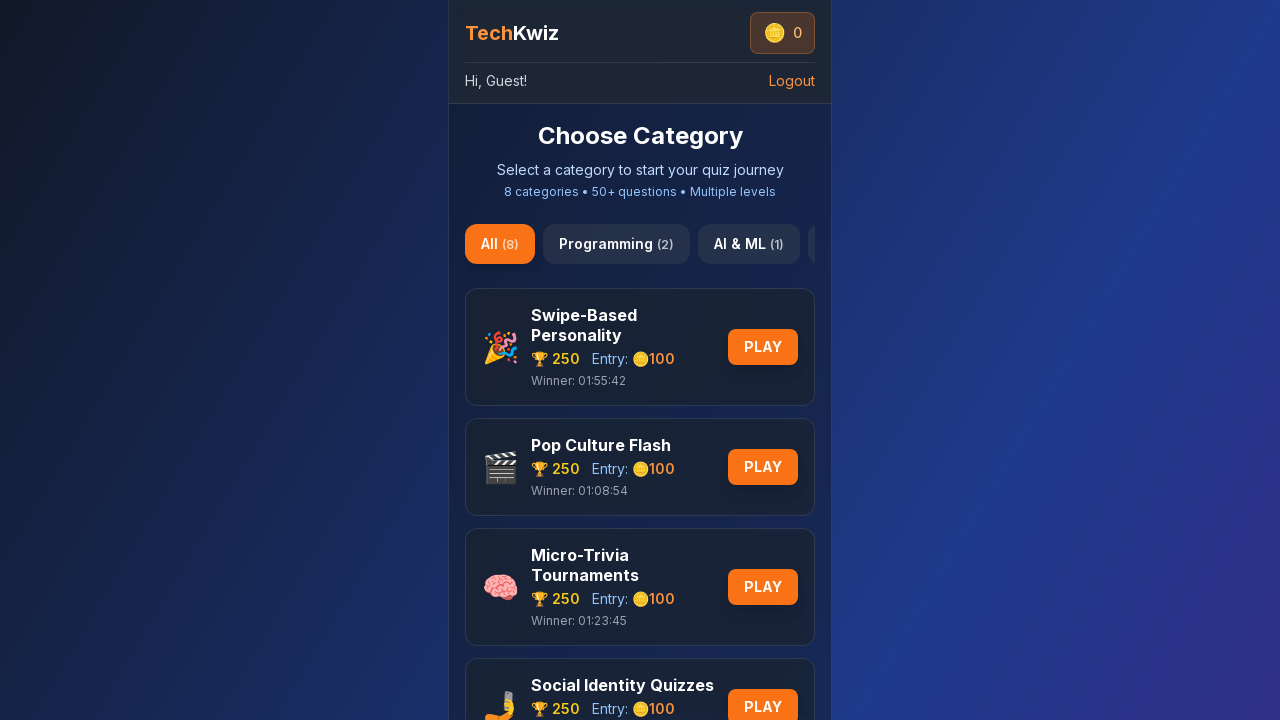

Located category elements on /start page
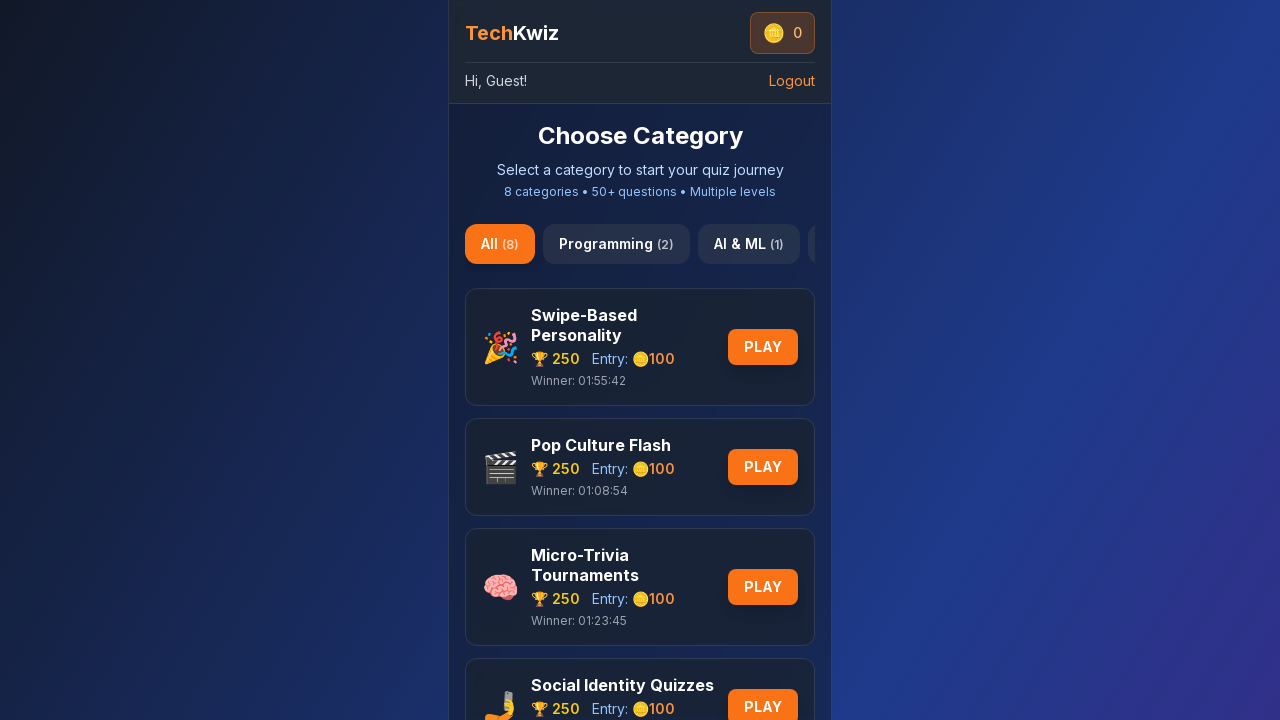

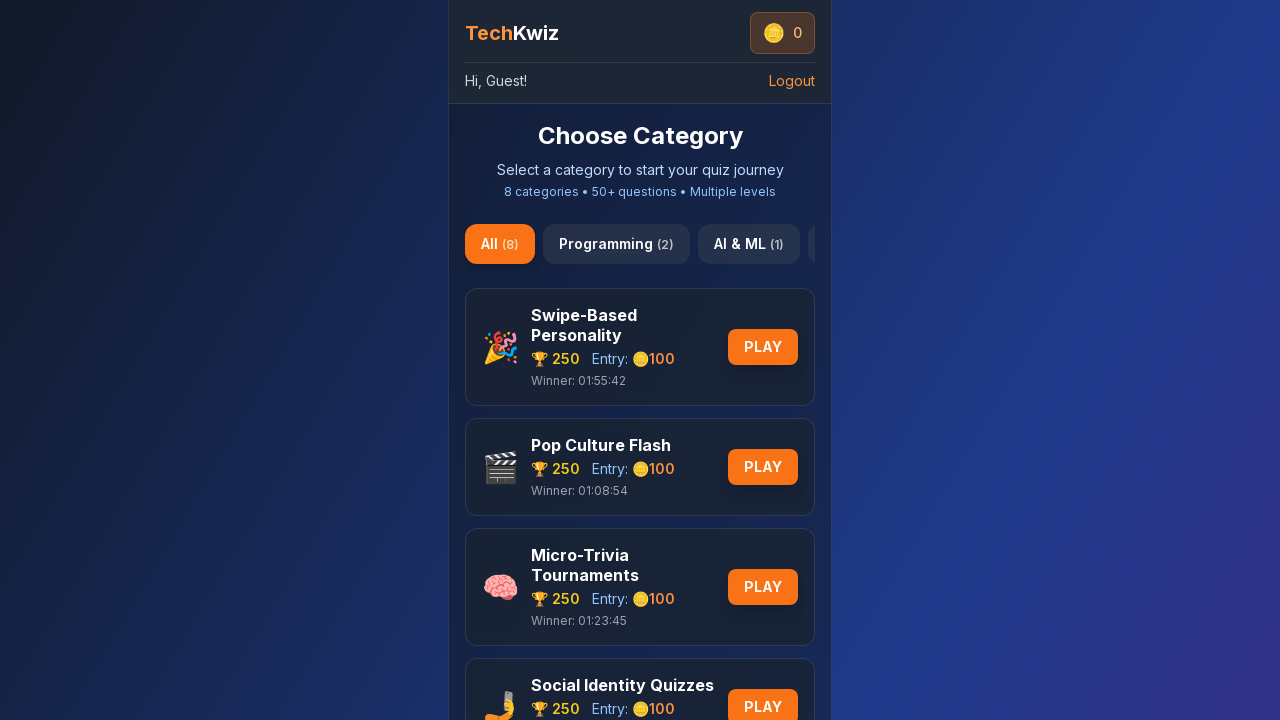